Tests hover functionality by hovering over an avatar image and verifying that the caption/additional information becomes visible.

Starting URL: http://the-internet.herokuapp.com/hovers

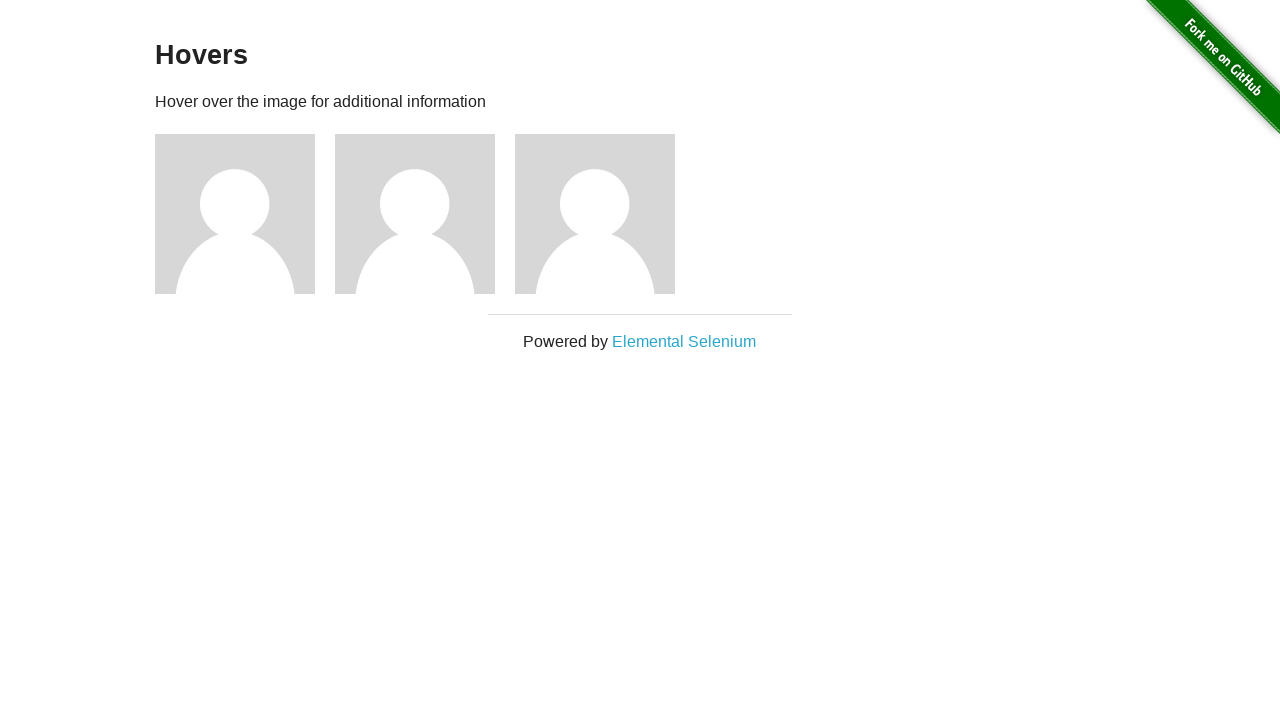

Located the first avatar figure element
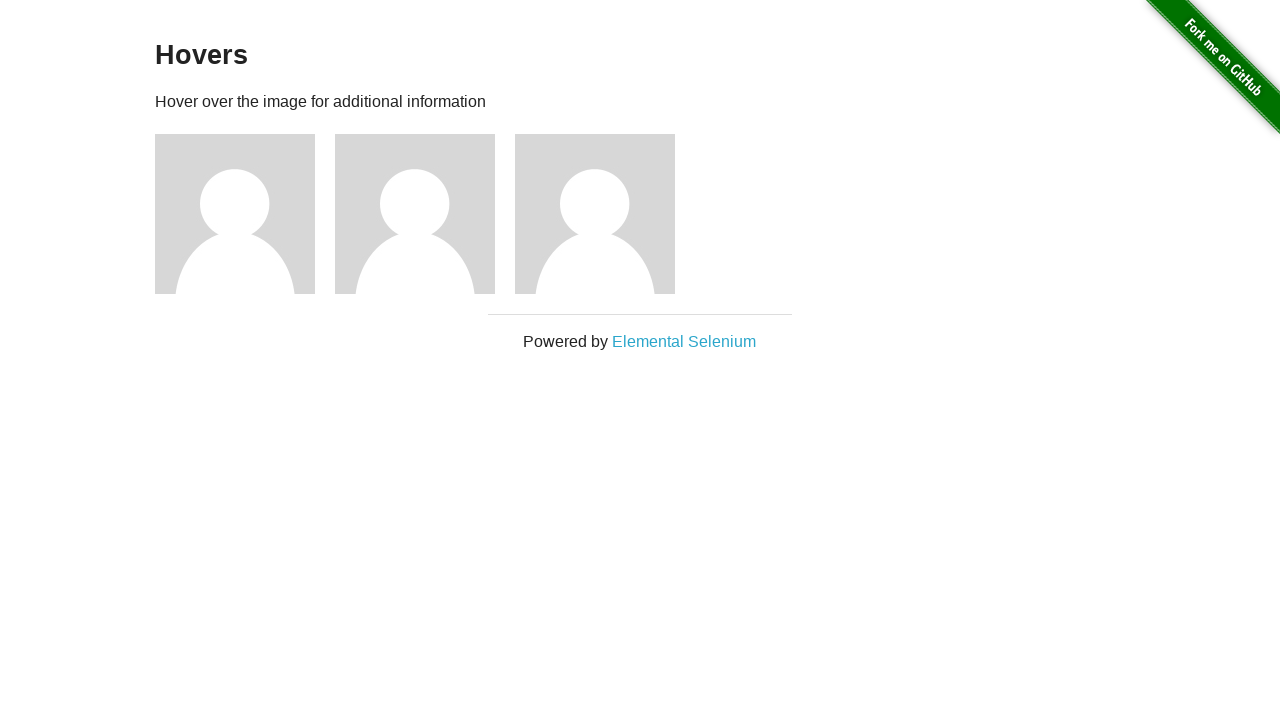

Hovered over the avatar image at (245, 214) on .figure >> nth=0
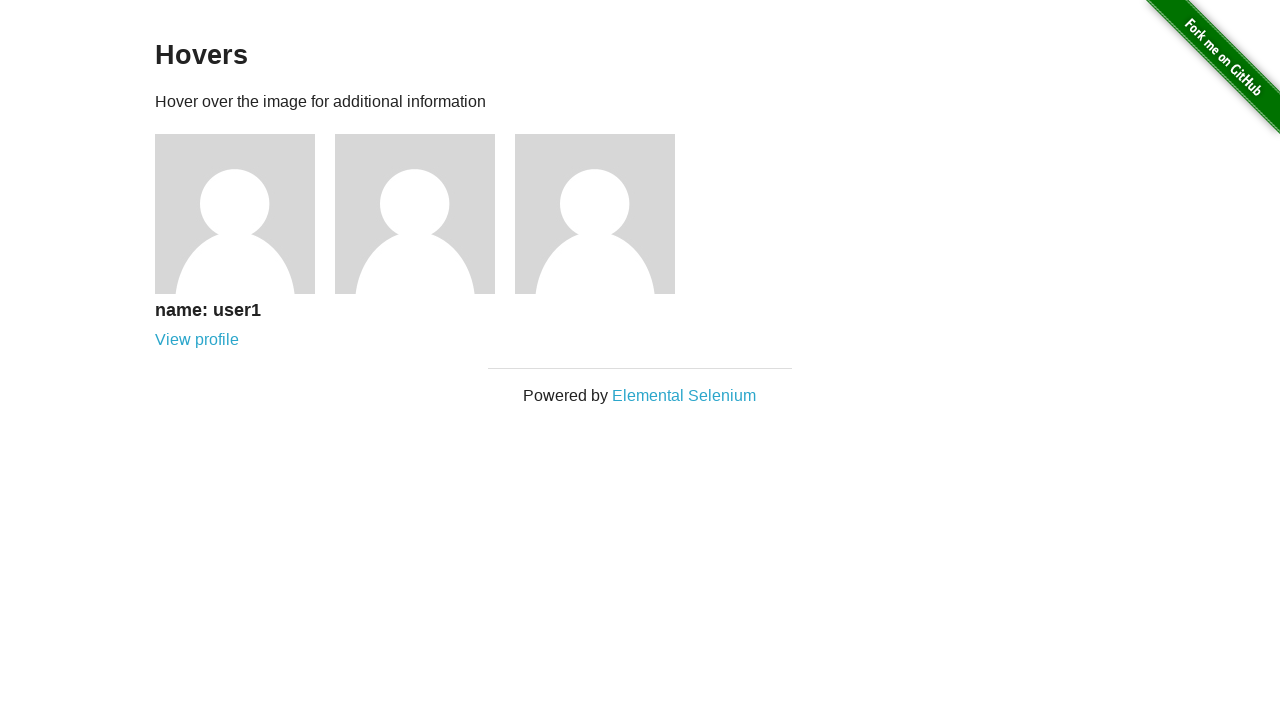

Located the figcaption element
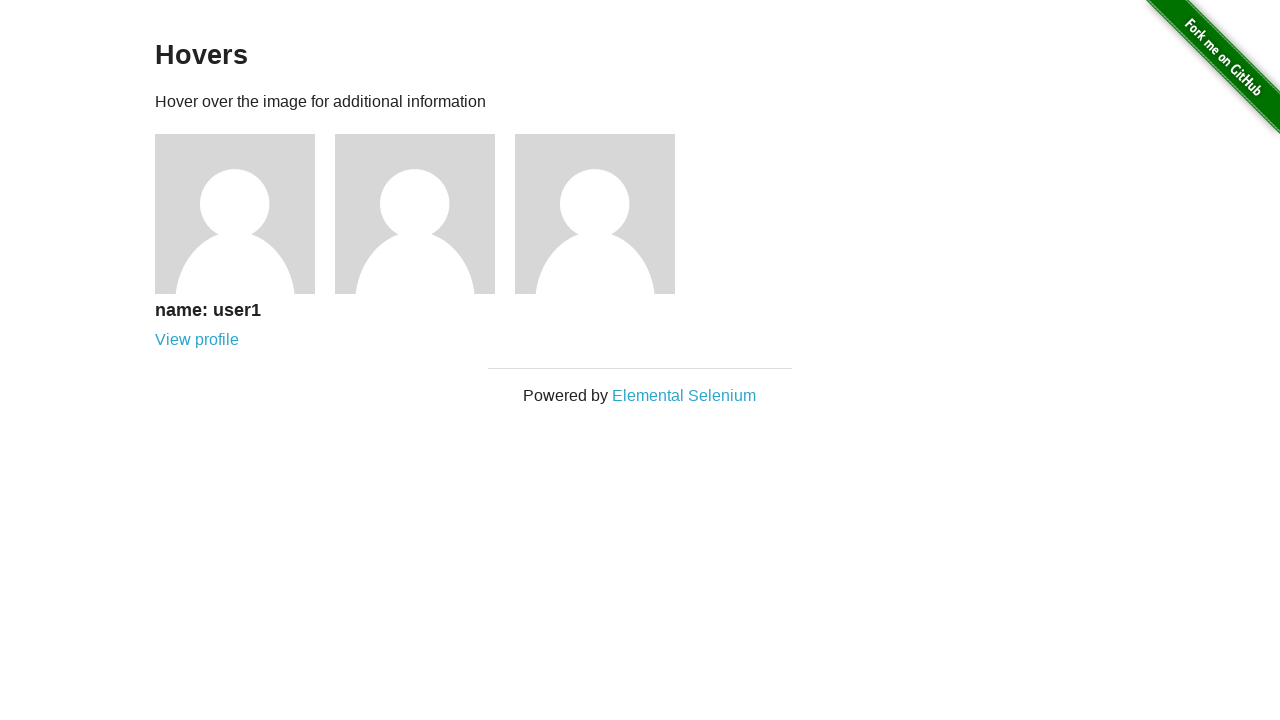

Caption became visible after hover
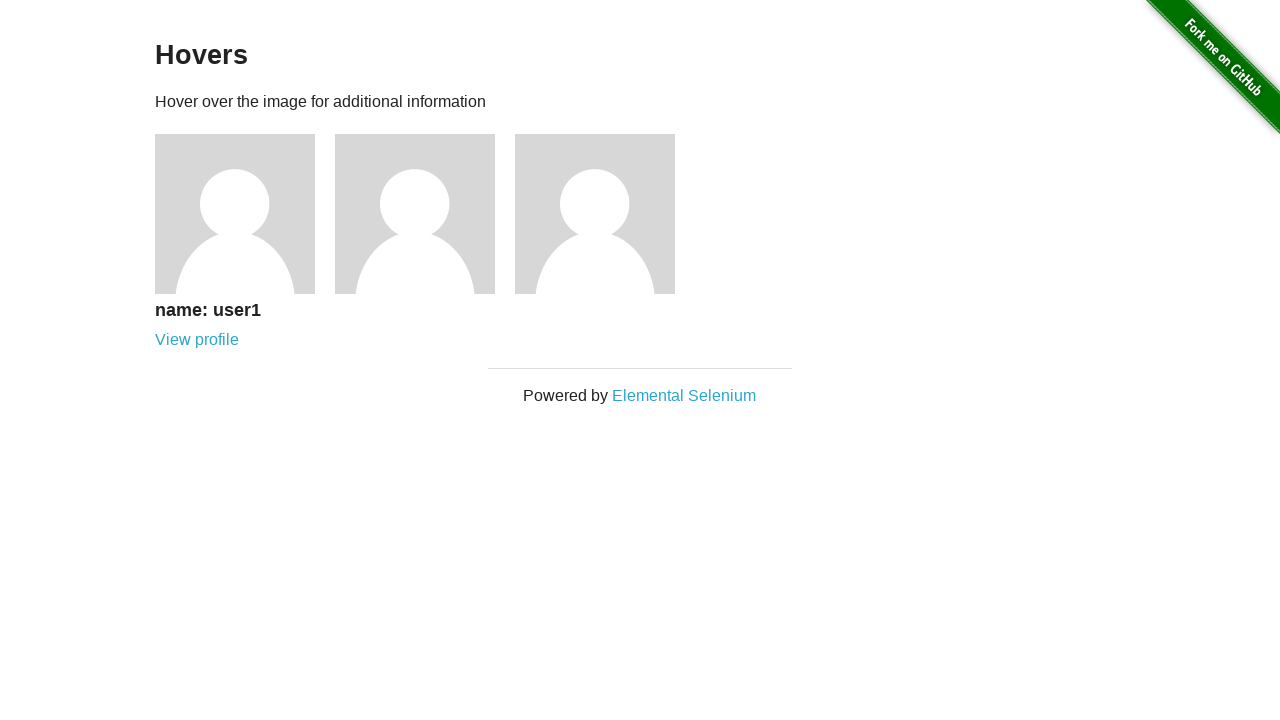

Verified that the caption is visible
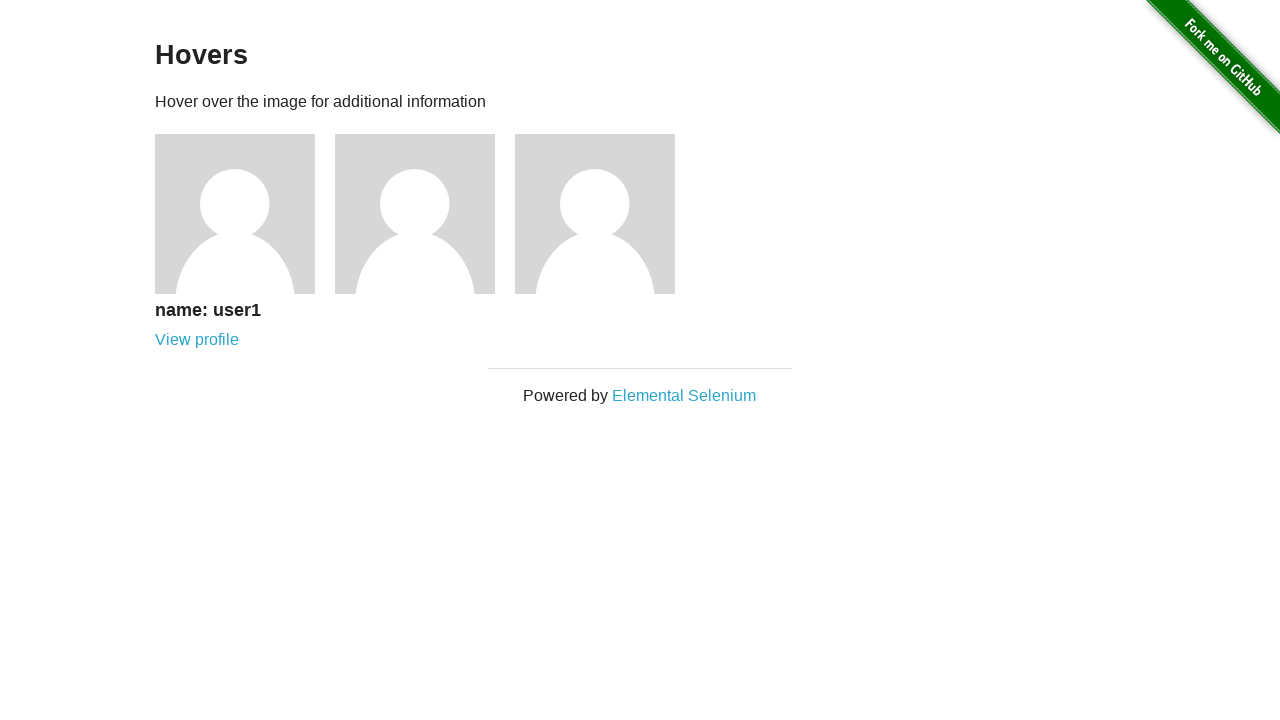

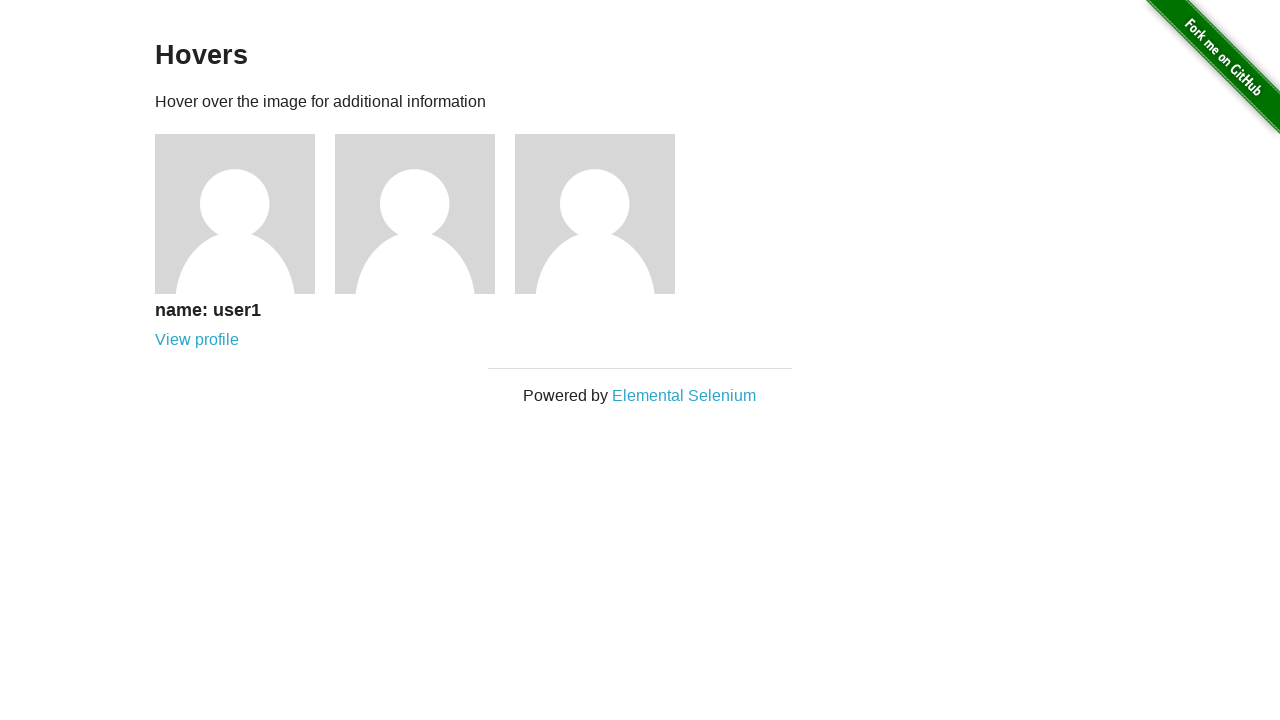